Completes a math challenge form by reading an input value, calculating the result using a logarithmic formula, filling in the answer, checking a checkbox, selecting a radio button, and submitting the form.

Starting URL: https://suninjuly.github.io/math.html

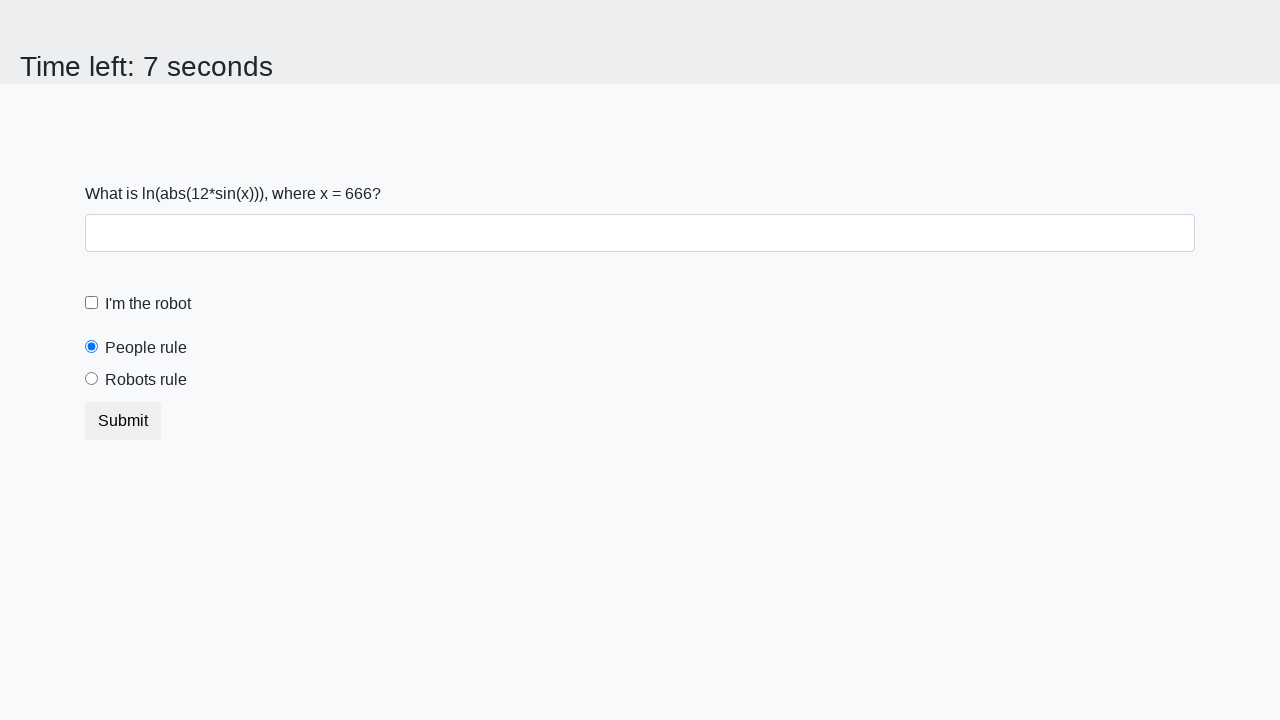

Located the input value element
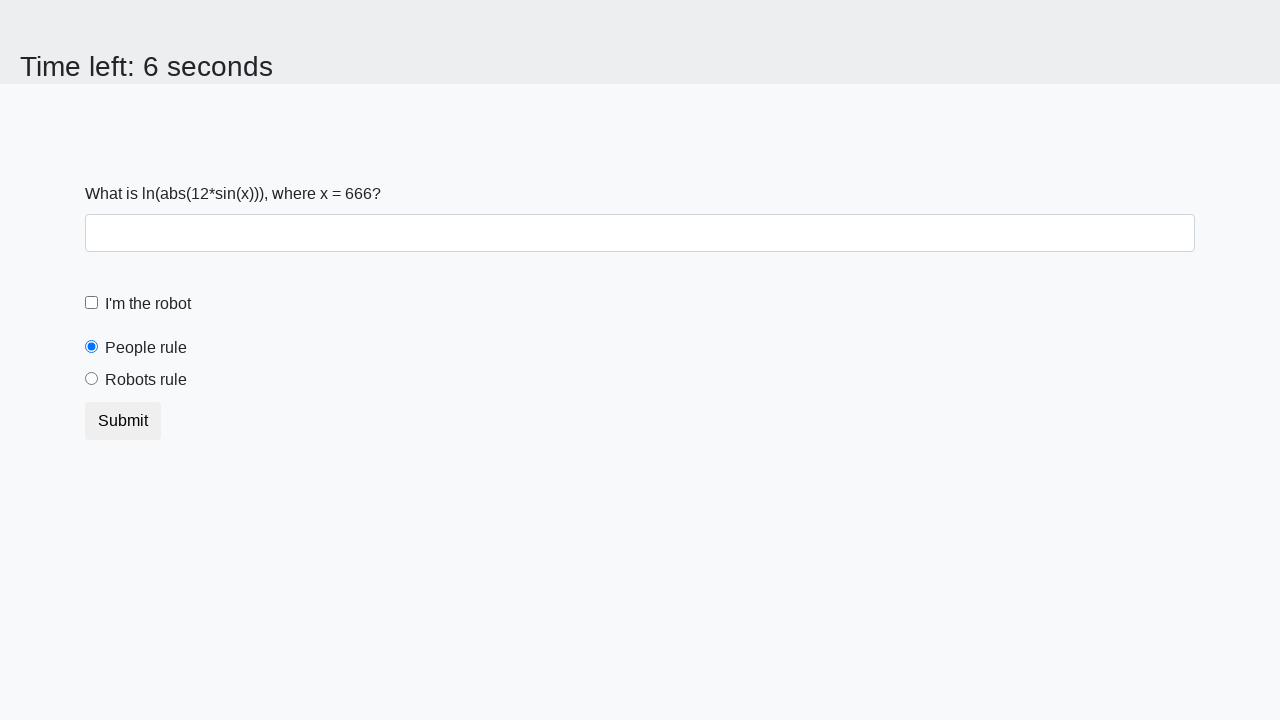

Extracted x value from page: 666.0
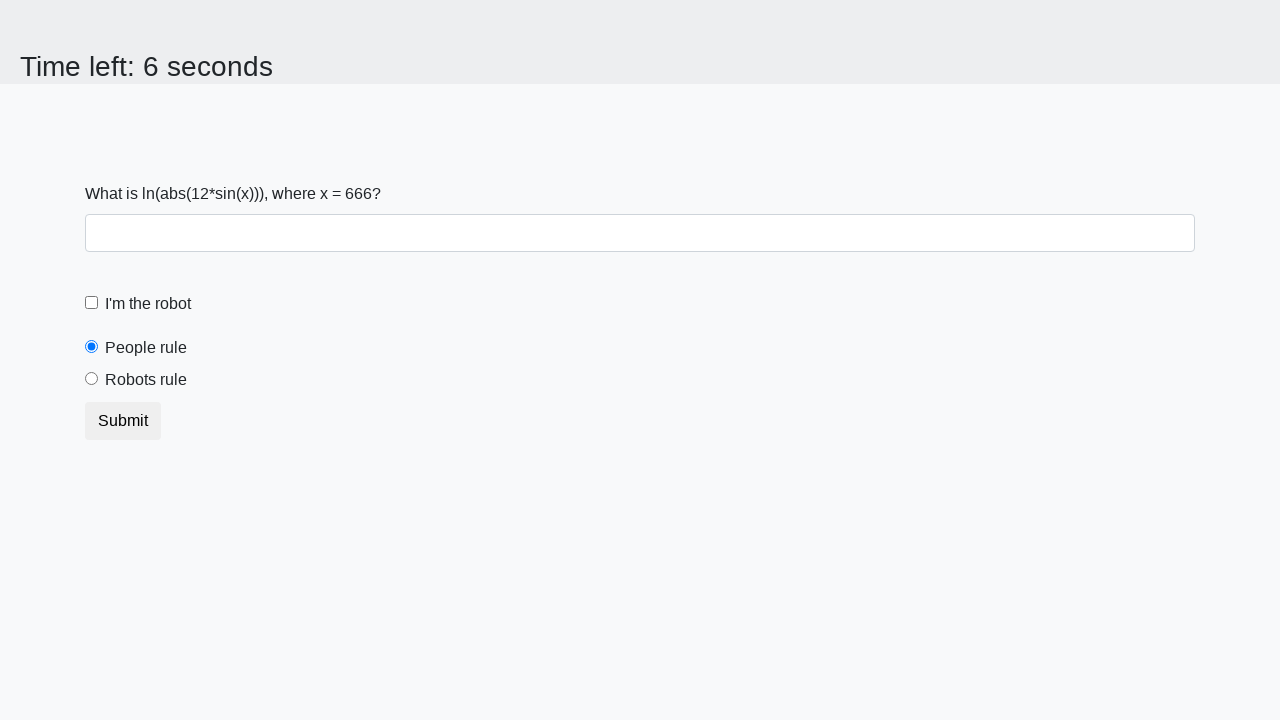

Calculated answer using logarithmic formula: -1.5525862828956698
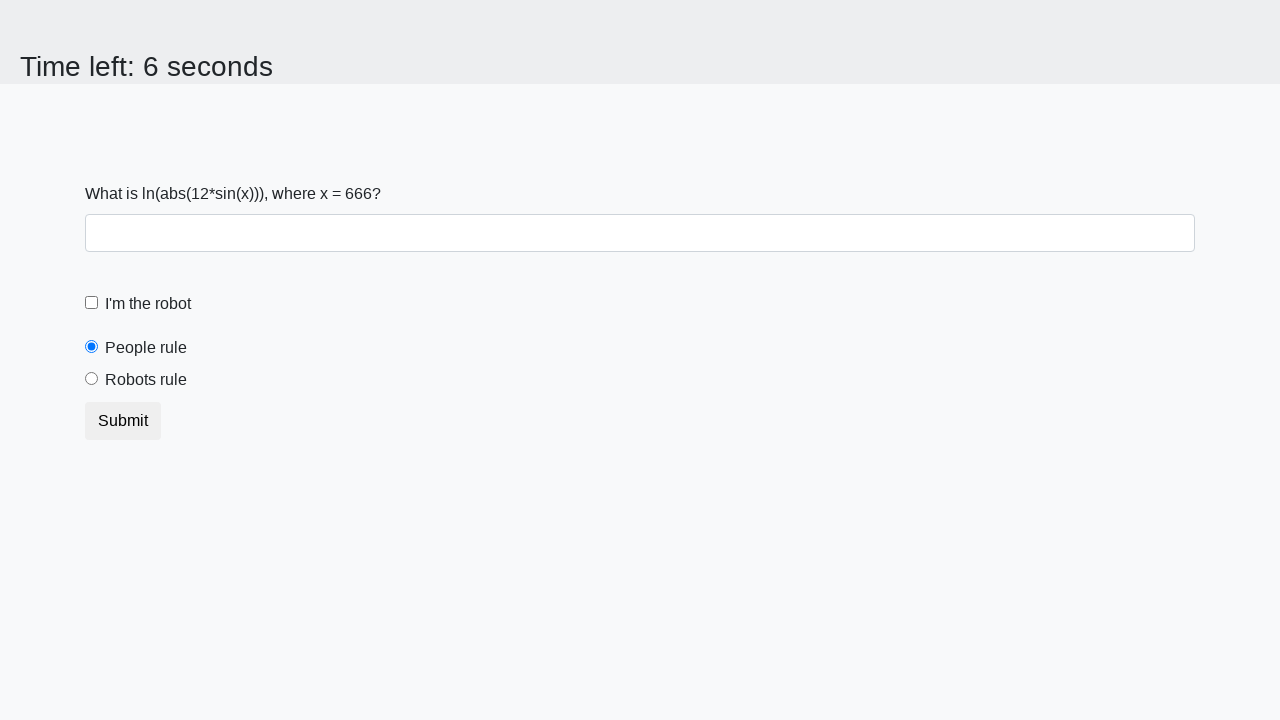

Filled answer field with calculated result on #answer
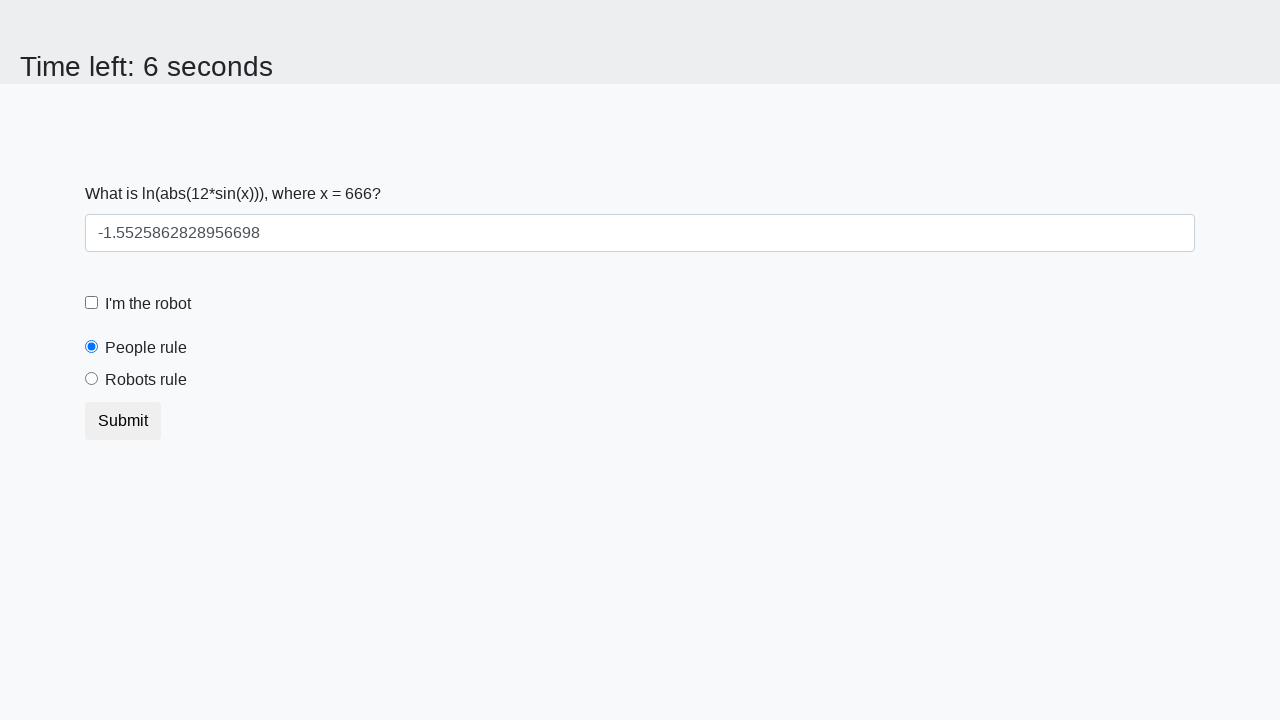

Checked the robot checkbox at (92, 303) on #robotCheckbox
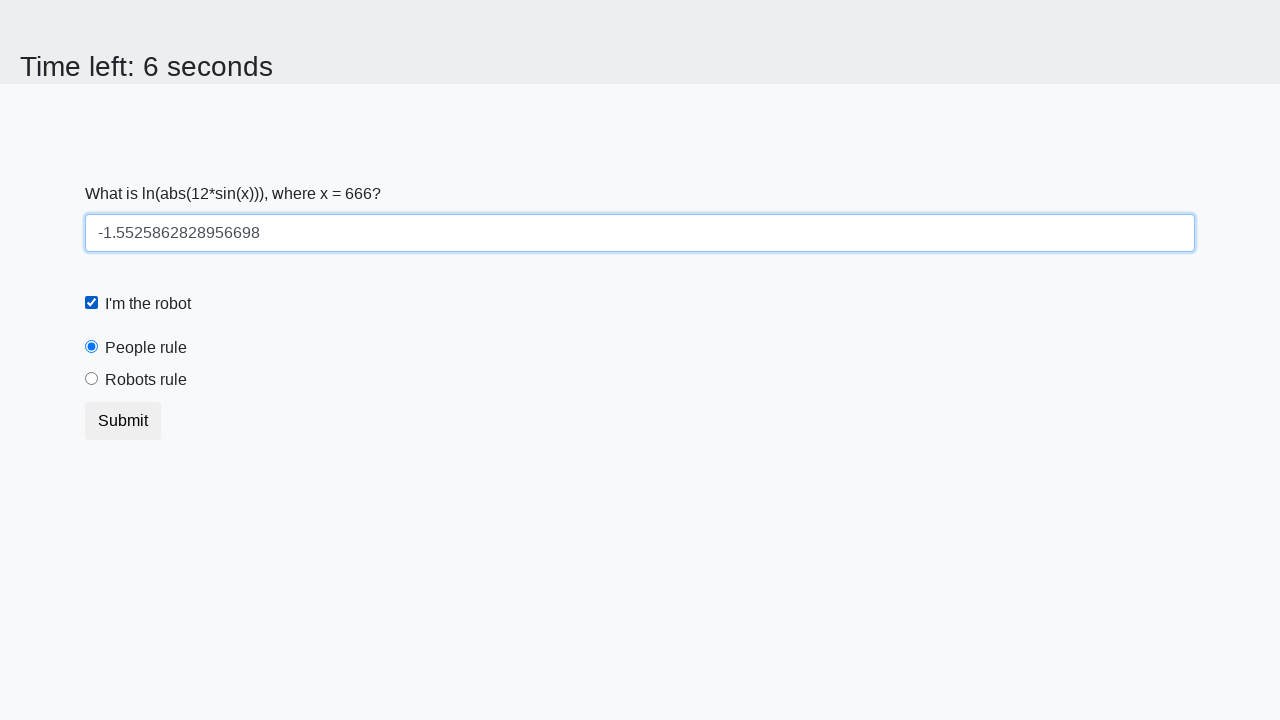

Selected the robots rule radio button at (92, 379) on #robotsRule
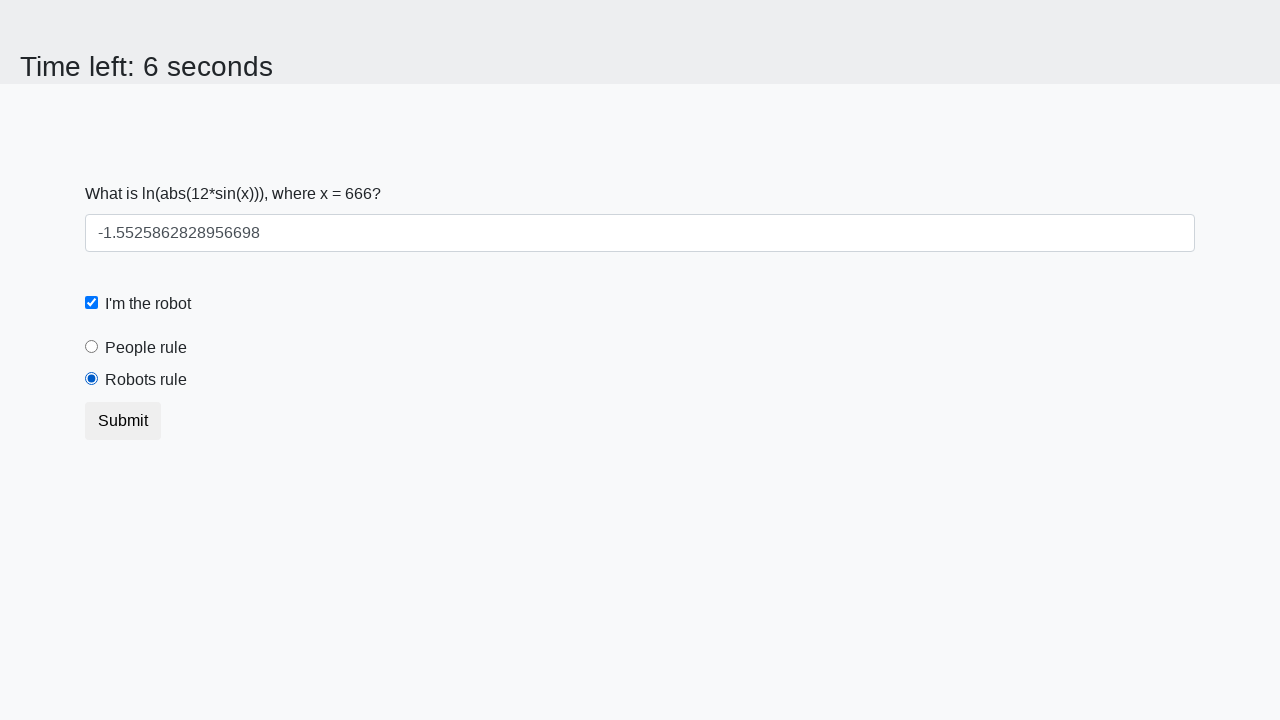

Submitted the form at (123, 421) on .btn
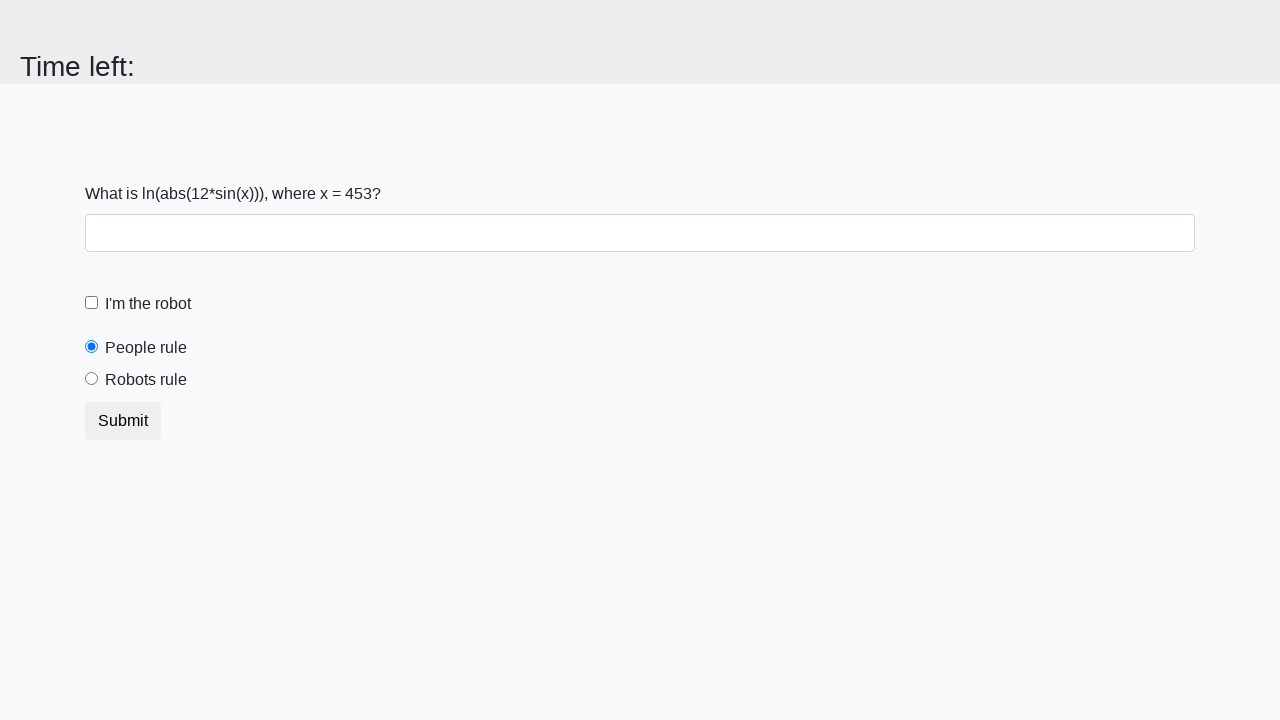

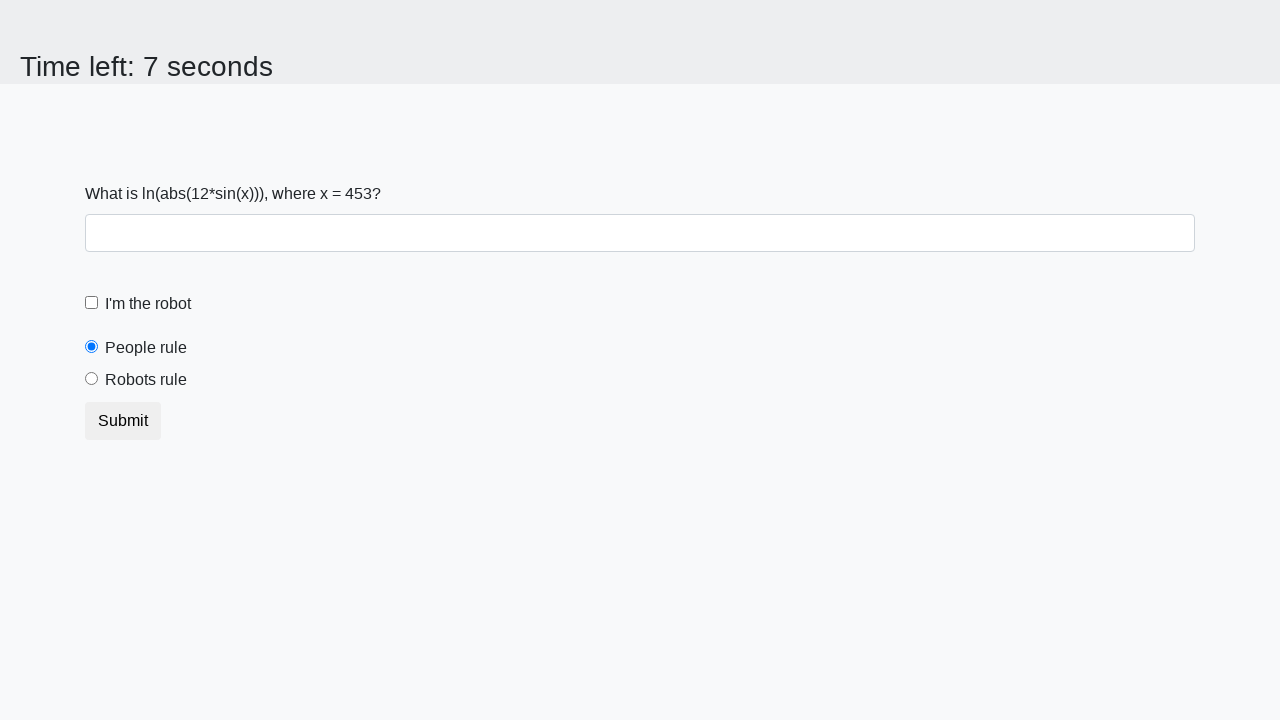